Tests hover functionality by navigating to a page and moving the mouse over a Selenium Tutorial link element

Starting URL: https://www.tutorialspoint.com/selenium/practice/frames.php

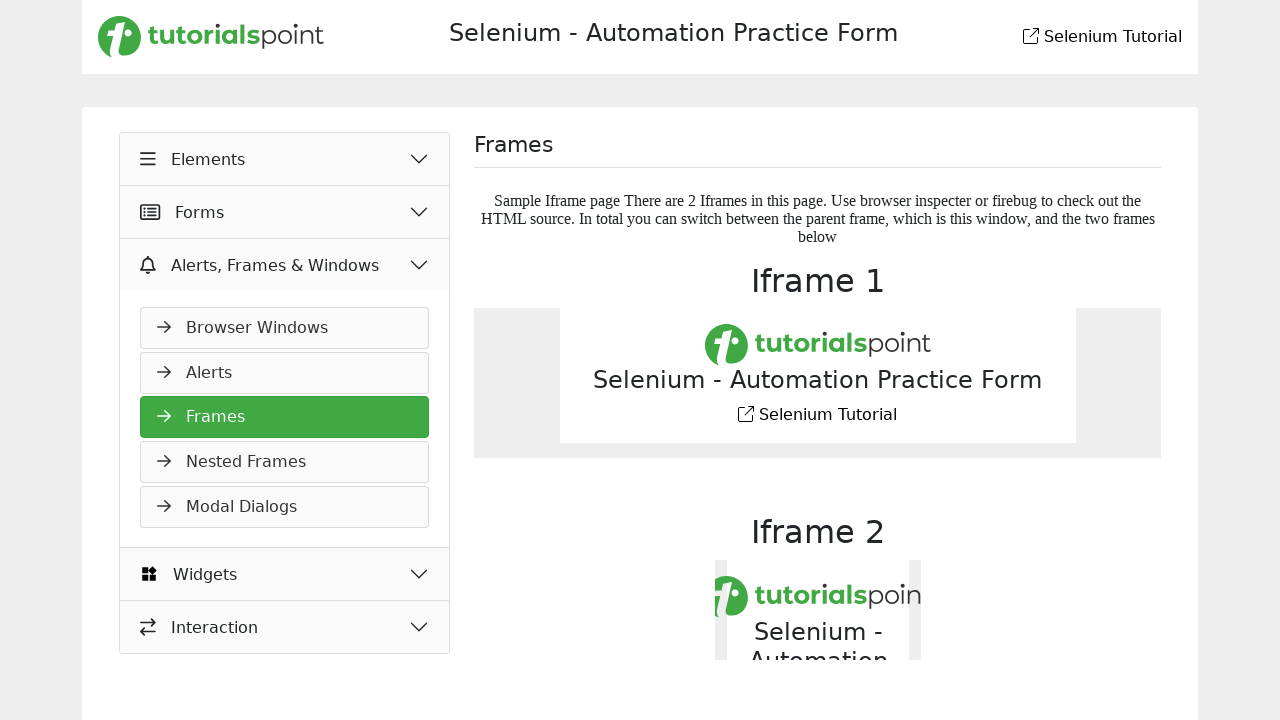

Navigated to Selenium practice frames page
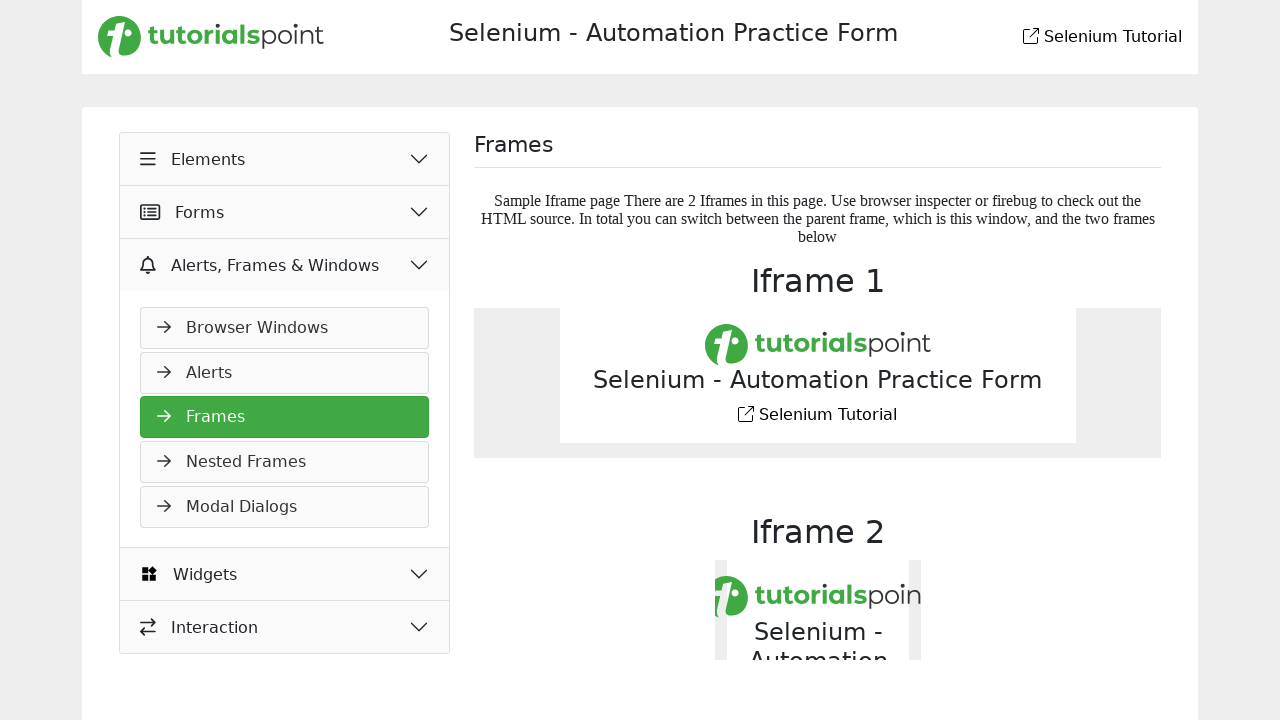

Waited 2 seconds for page to load
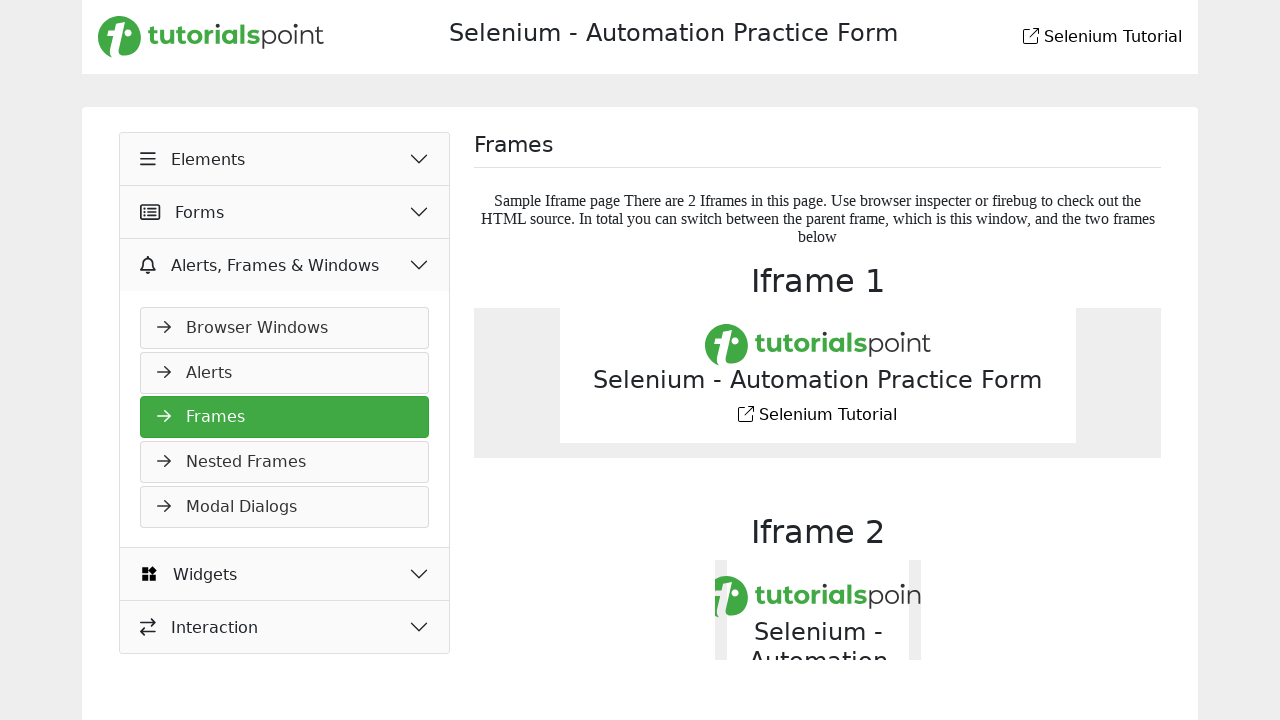

Hovered over Selenium Tutorial link element at (1031, 36) on a:has-text(' Selenium Tutorial')
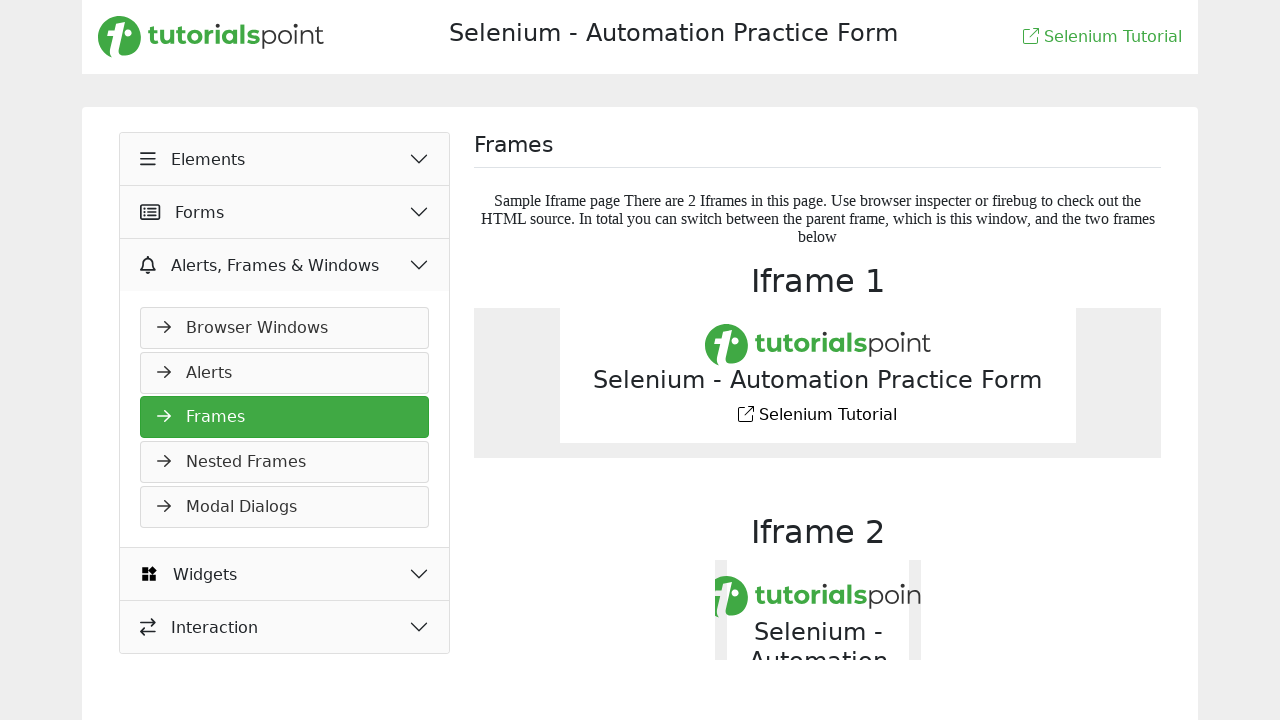

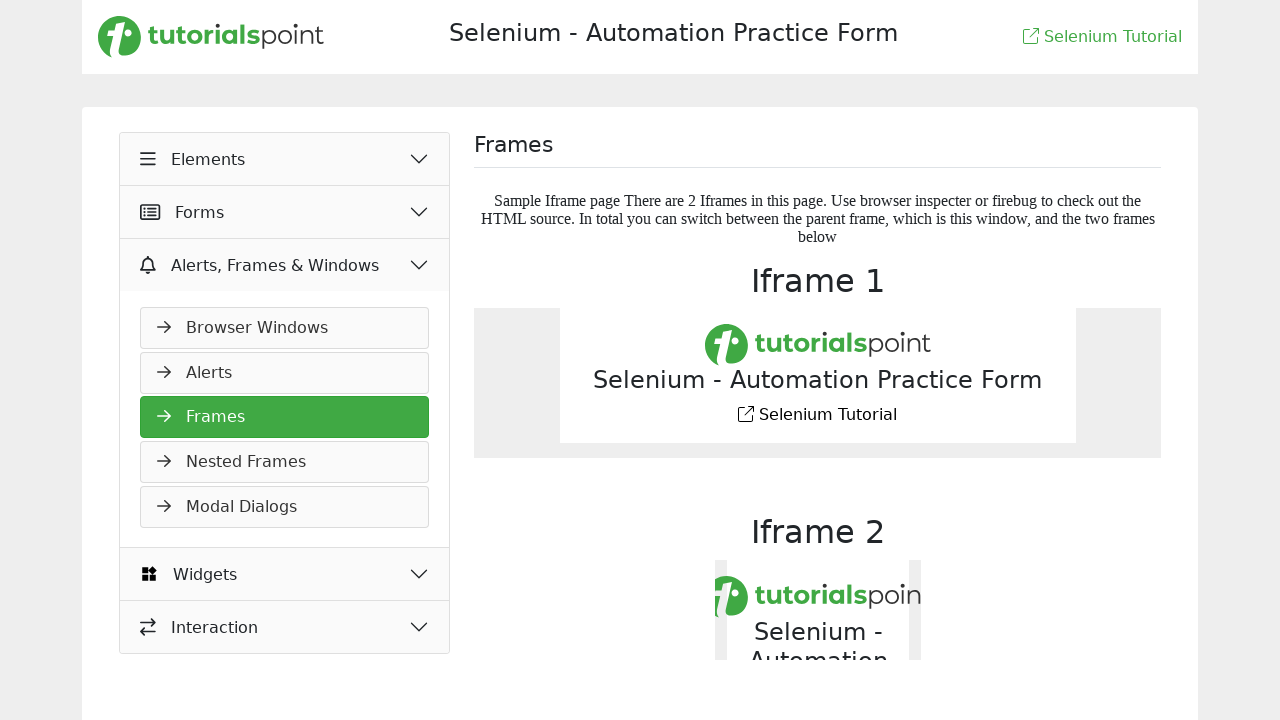